Tests dynamic loading functionality by clicking the Start button and waiting for content to appear. Note: The original test used network mocking to return custom content; this version interacts with the real page.

Starting URL: https://the-internet.herokuapp.com/dynamic_loading/2

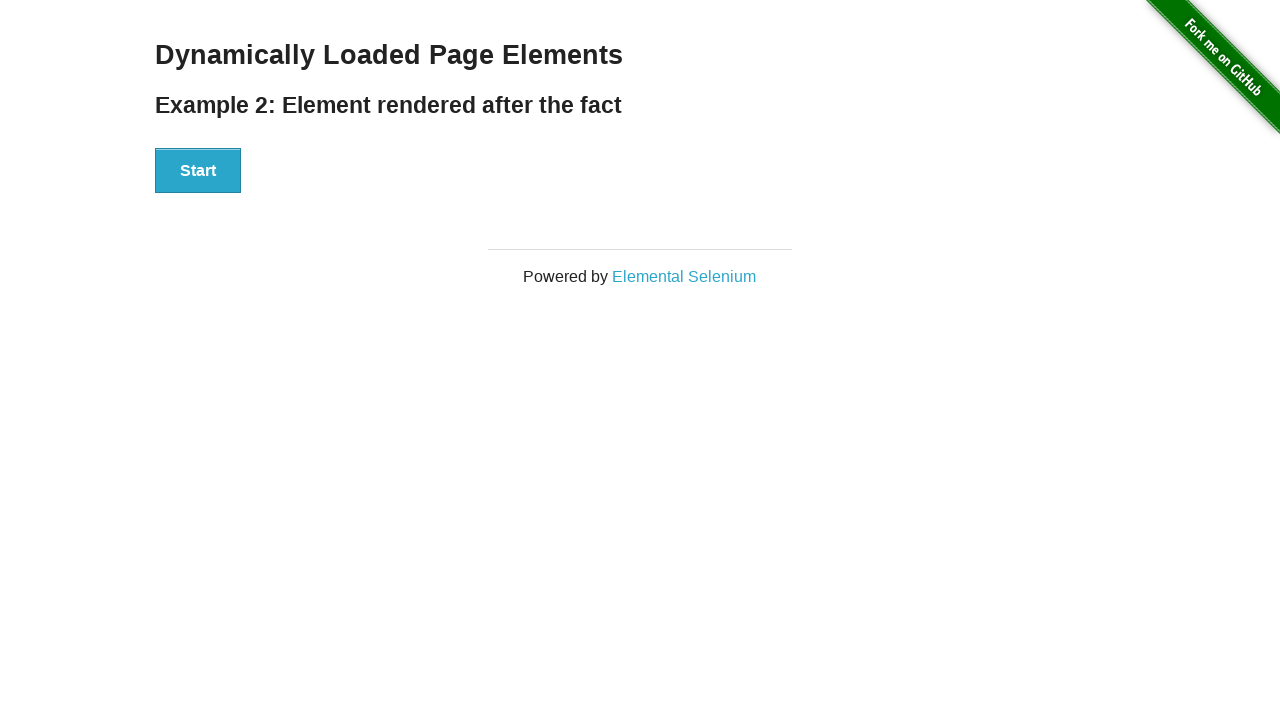

Clicked the Start button to trigger dynamic loading at (198, 171) on button:has-text('Start')
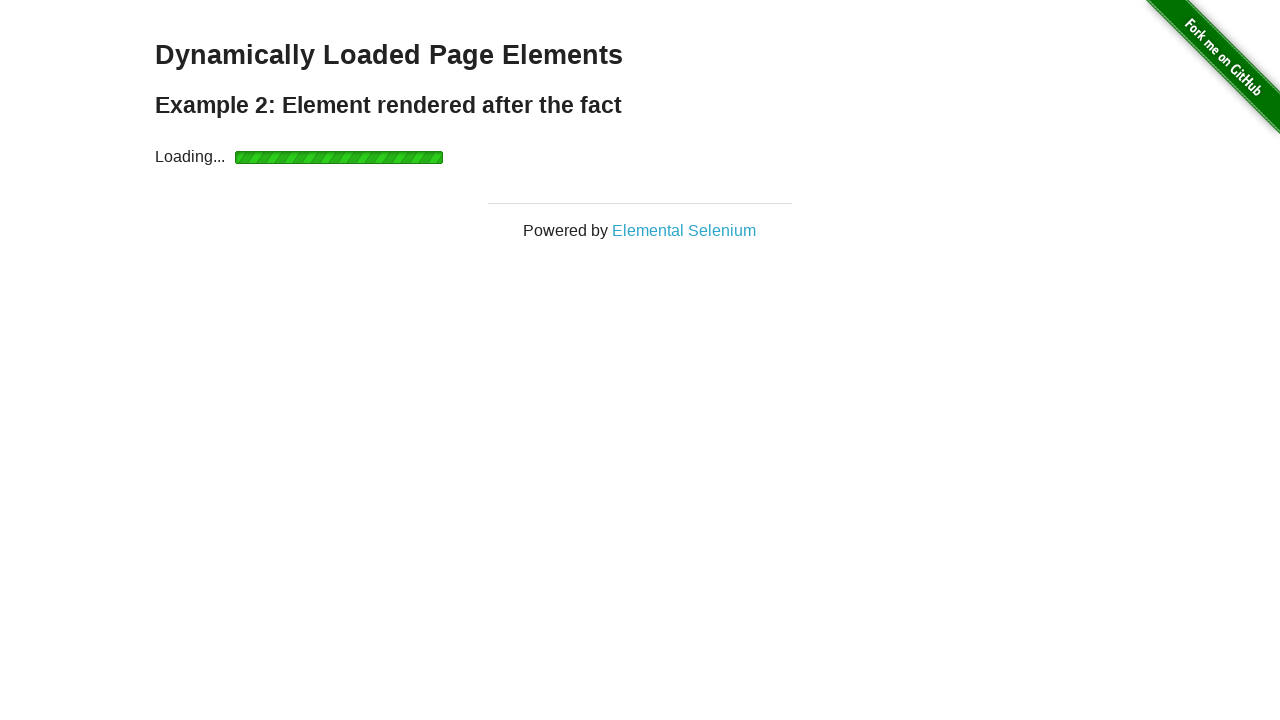

Waited for finish element with title to appear
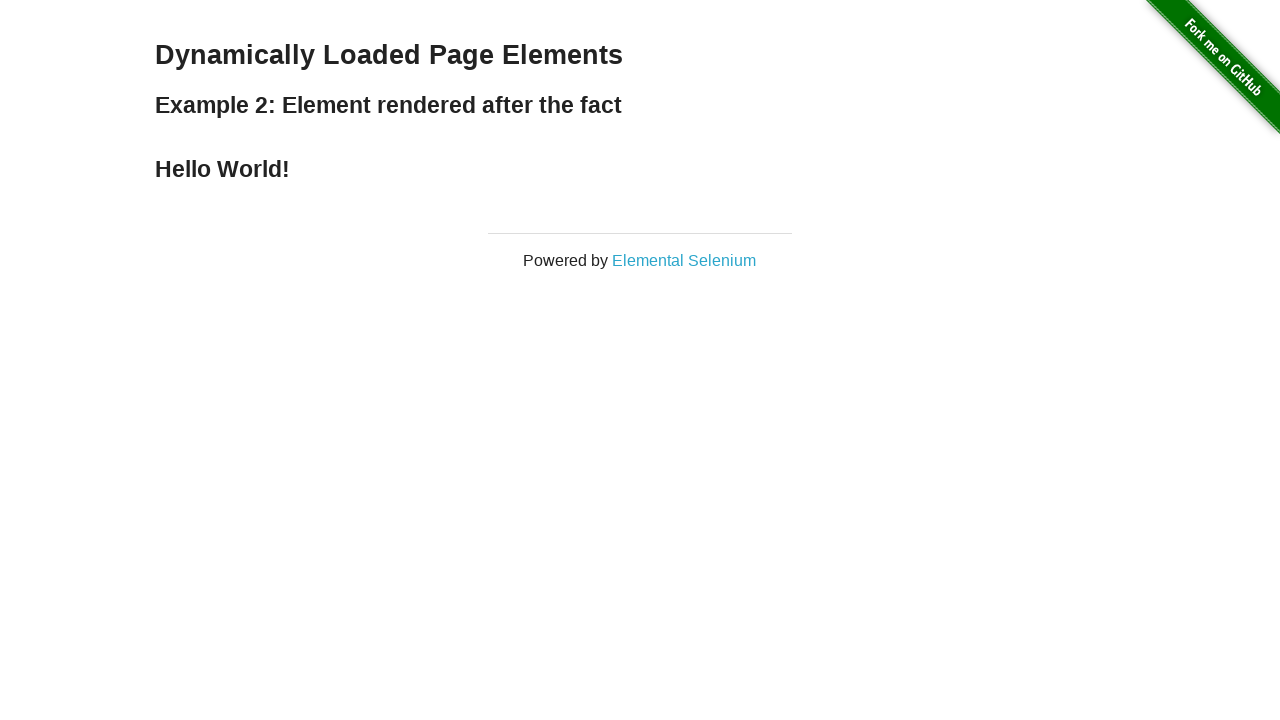

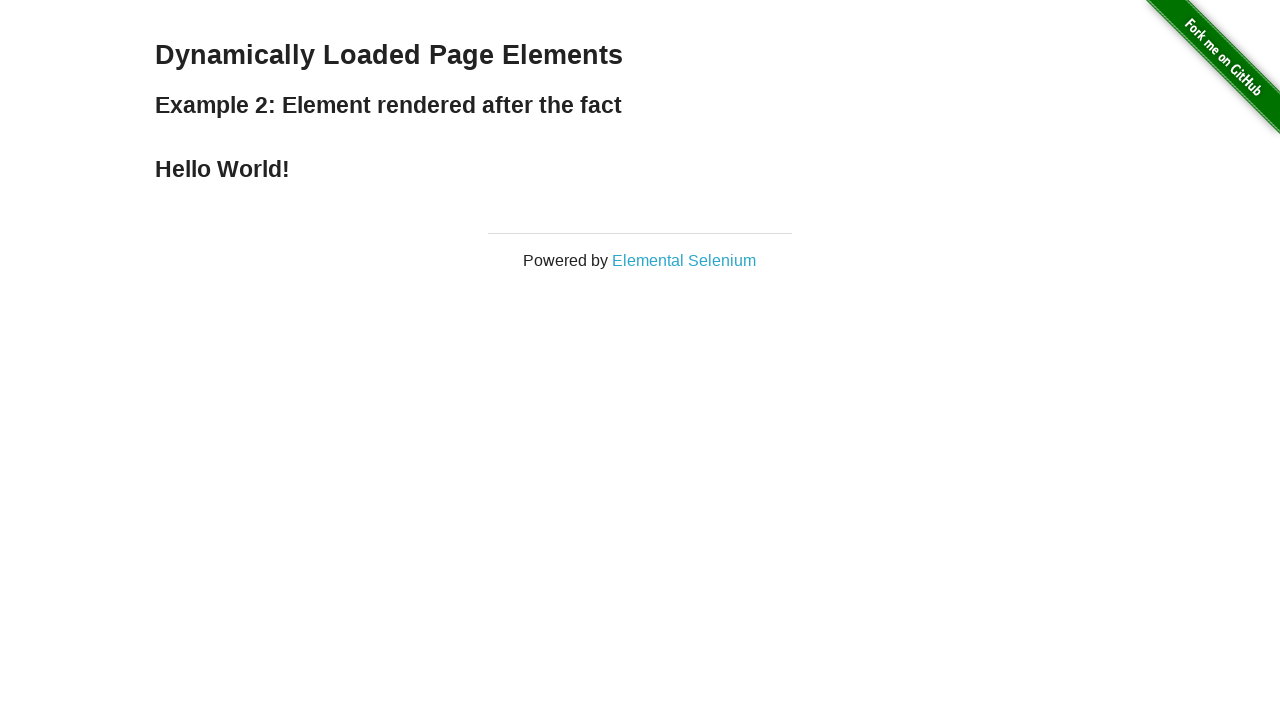